Tests retrieving an attribute value from an image element, calculating a result, filling an answer field, clicking checkbox and radio button, then submitting.

Starting URL: http://suninjuly.github.io/get_attribute.html

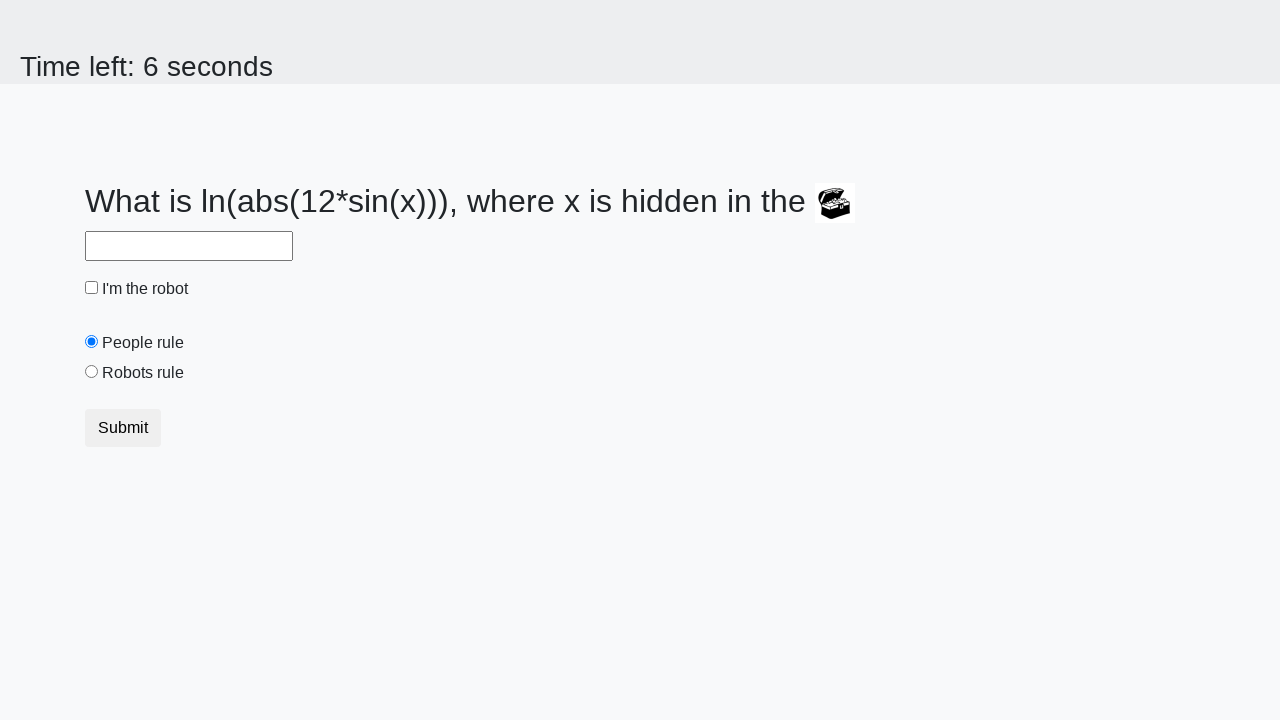

Retrieved valuex attribute from image element
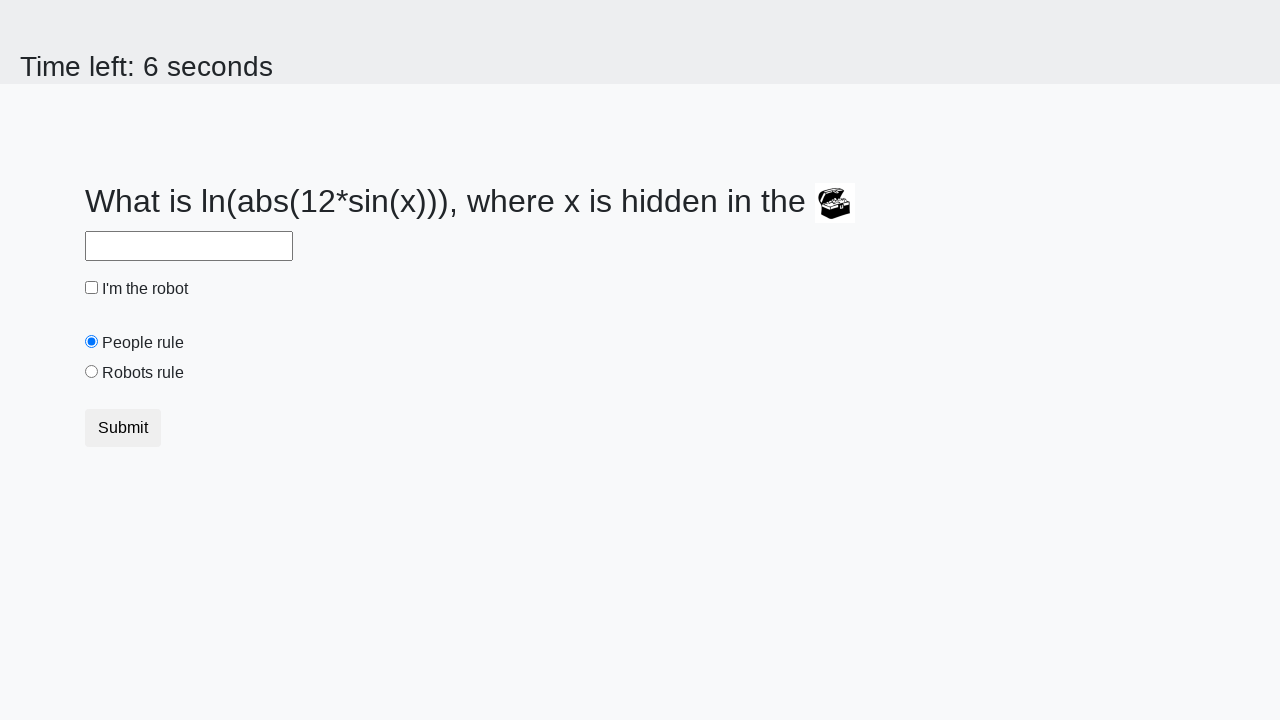

Calculated result using logarithm and sine functions
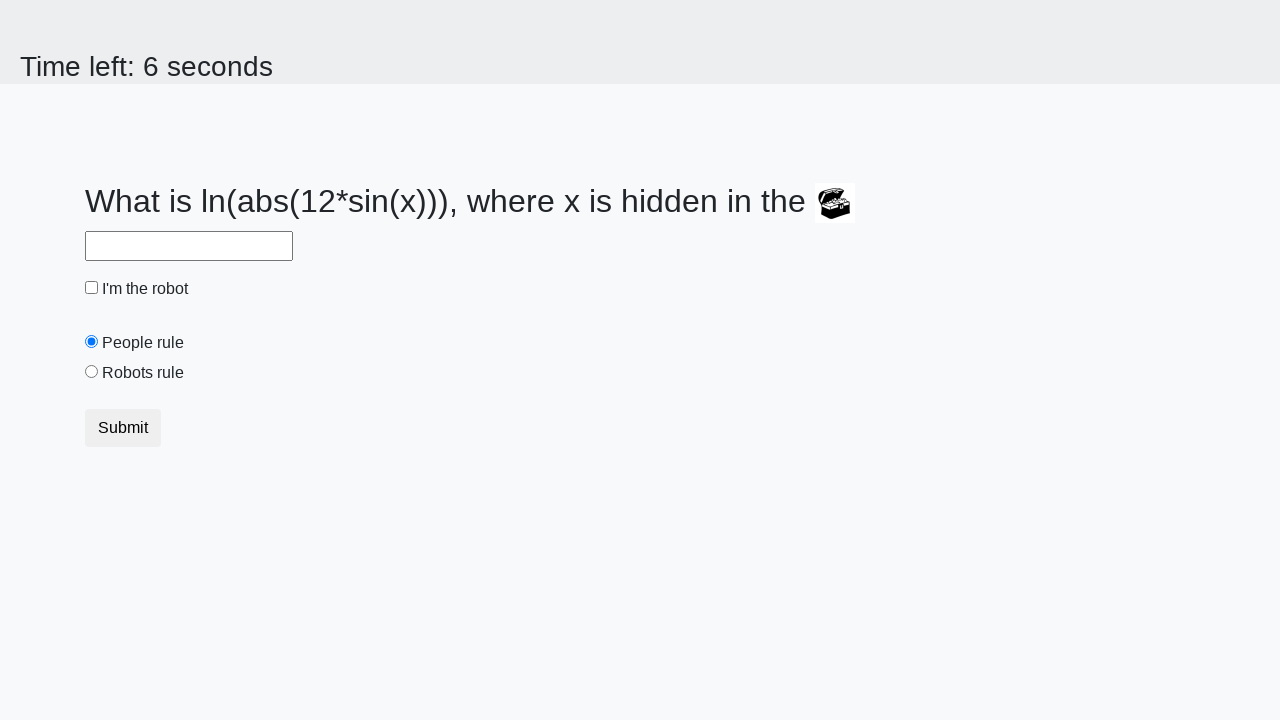

Filled answer field with calculated result on #answer
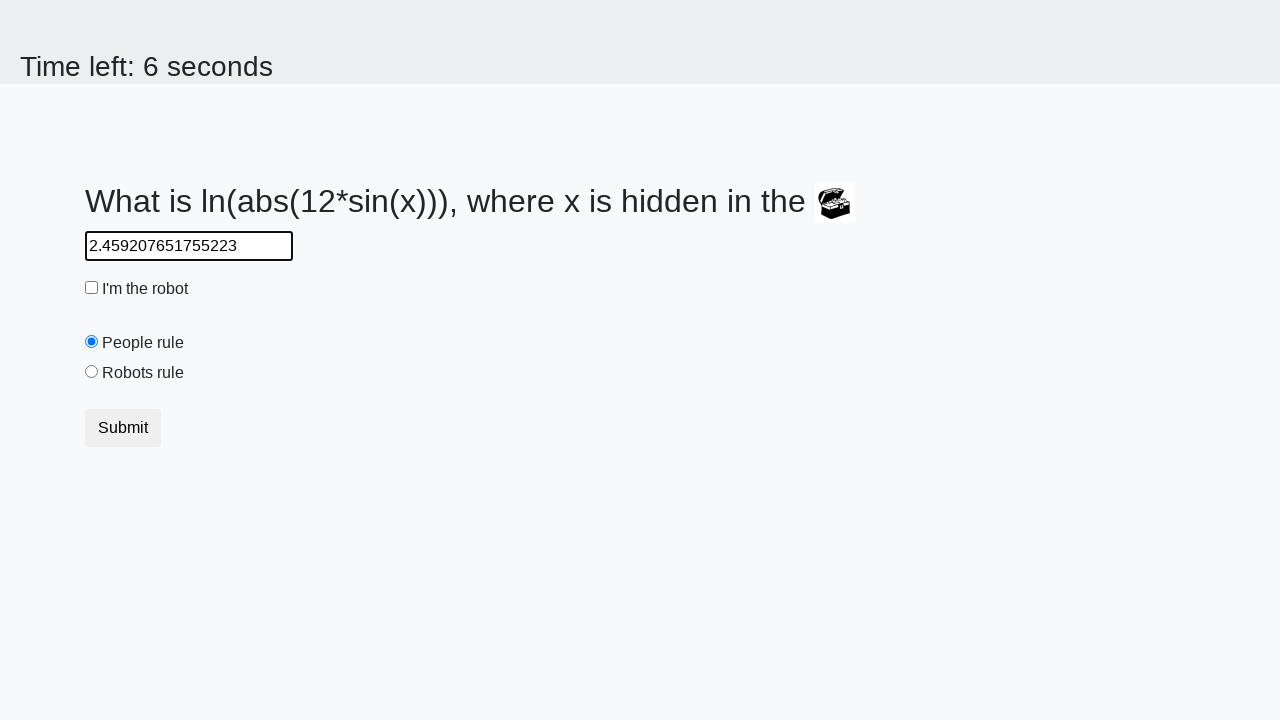

Clicked robot checkbox at (92, 288) on #robotCheckbox
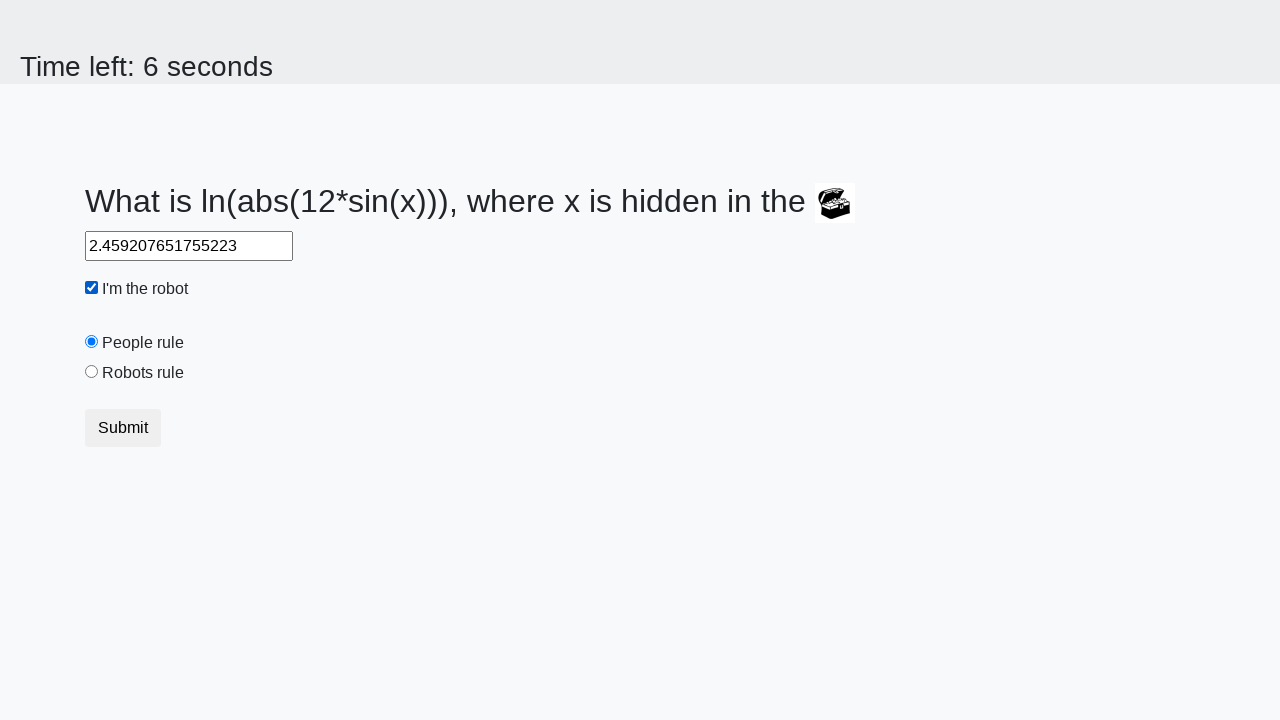

Clicked robots rule radio button at (92, 372) on #robotsRule
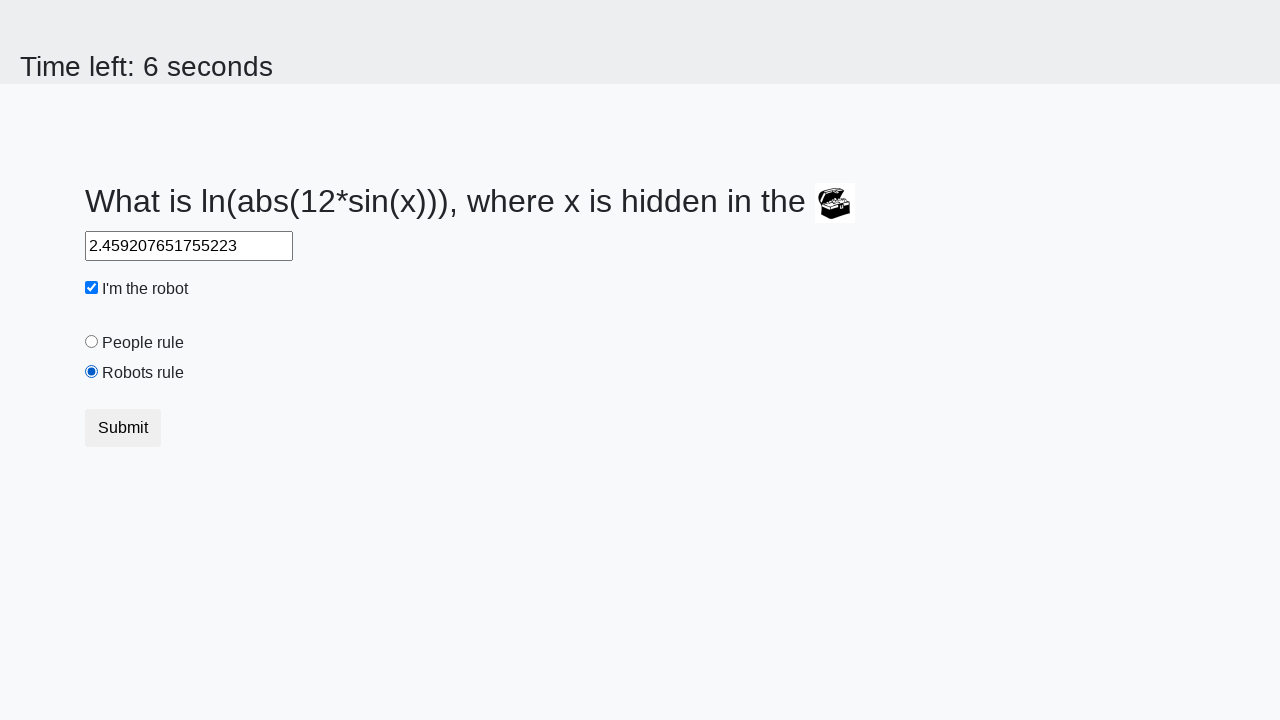

Clicked submit button to complete form at (123, 428) on .btn
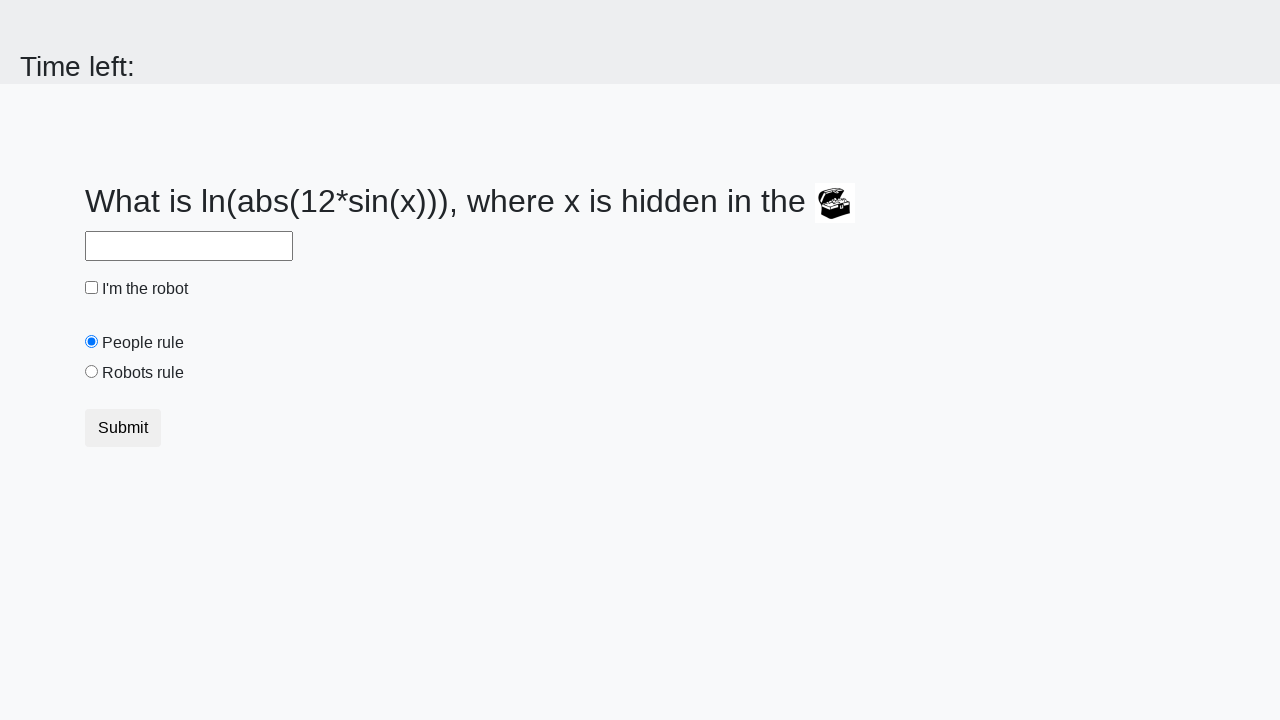

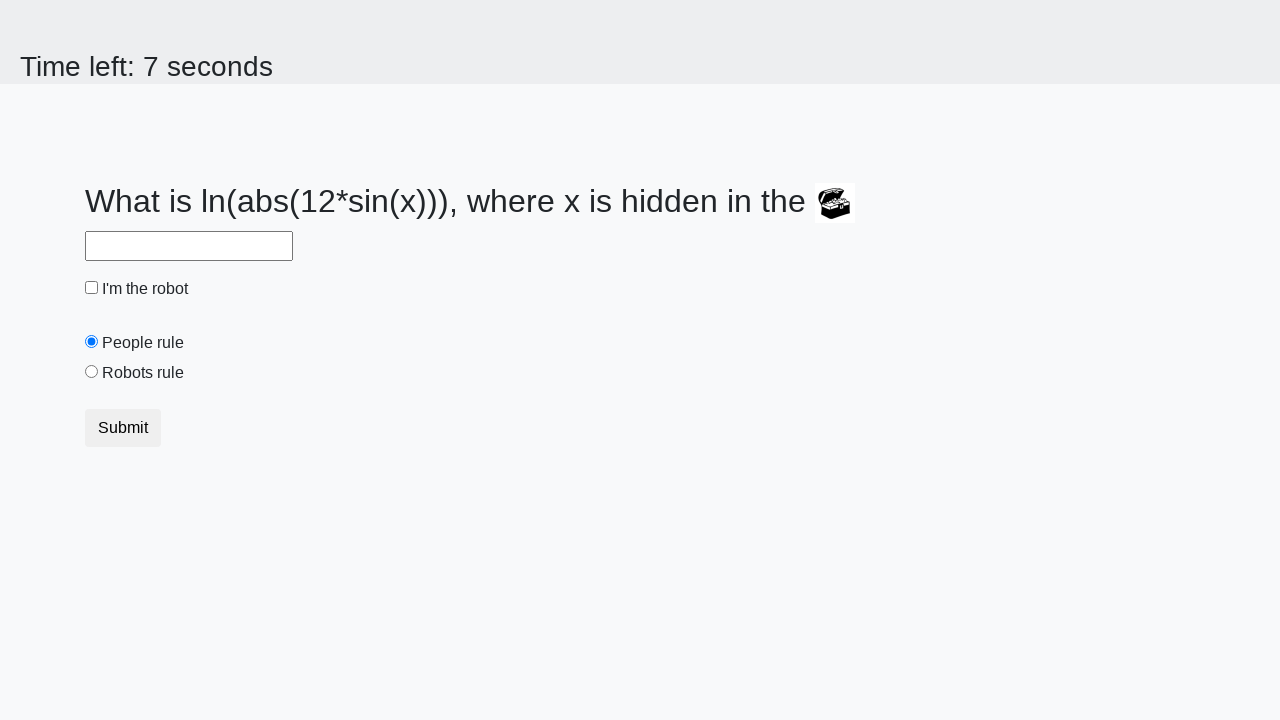